Tests JavaScript alert handling by clicking a button that triggers an alert and then accepting/dismissing the alert dialog

Starting URL: https://demoqa.com/alerts

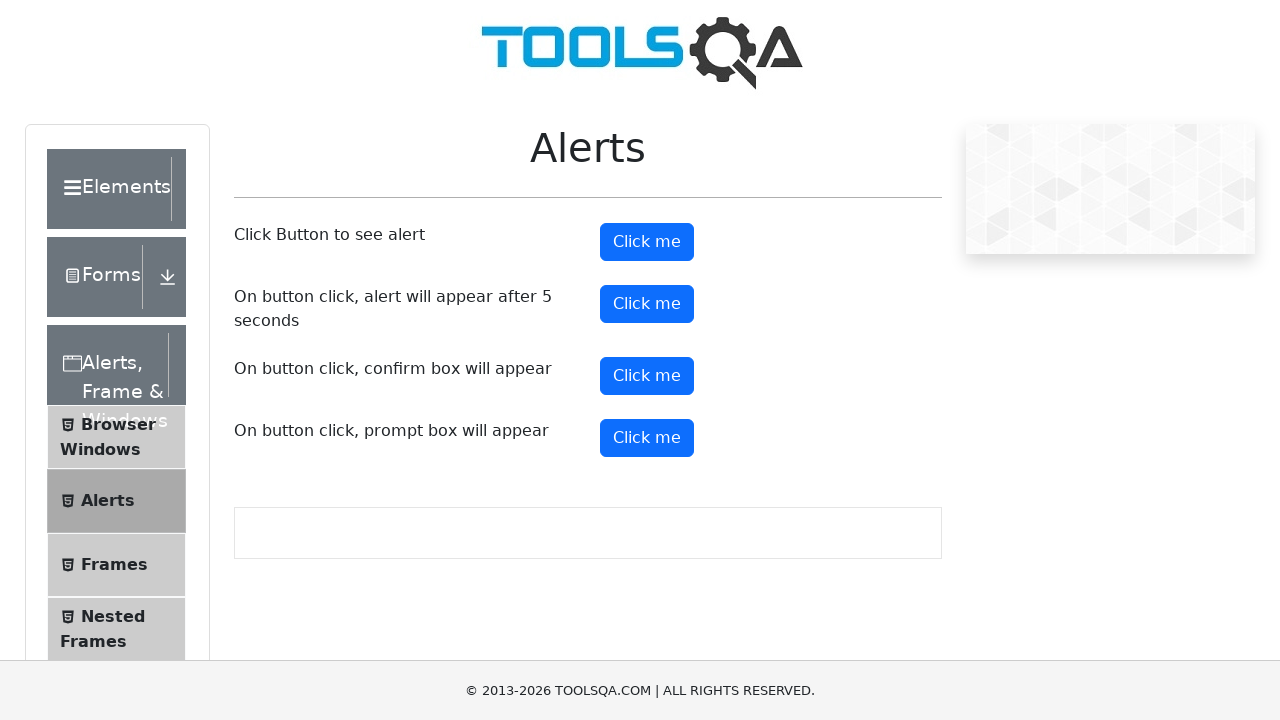

Clicked alert button to trigger JavaScript alert at (647, 242) on #alertButton
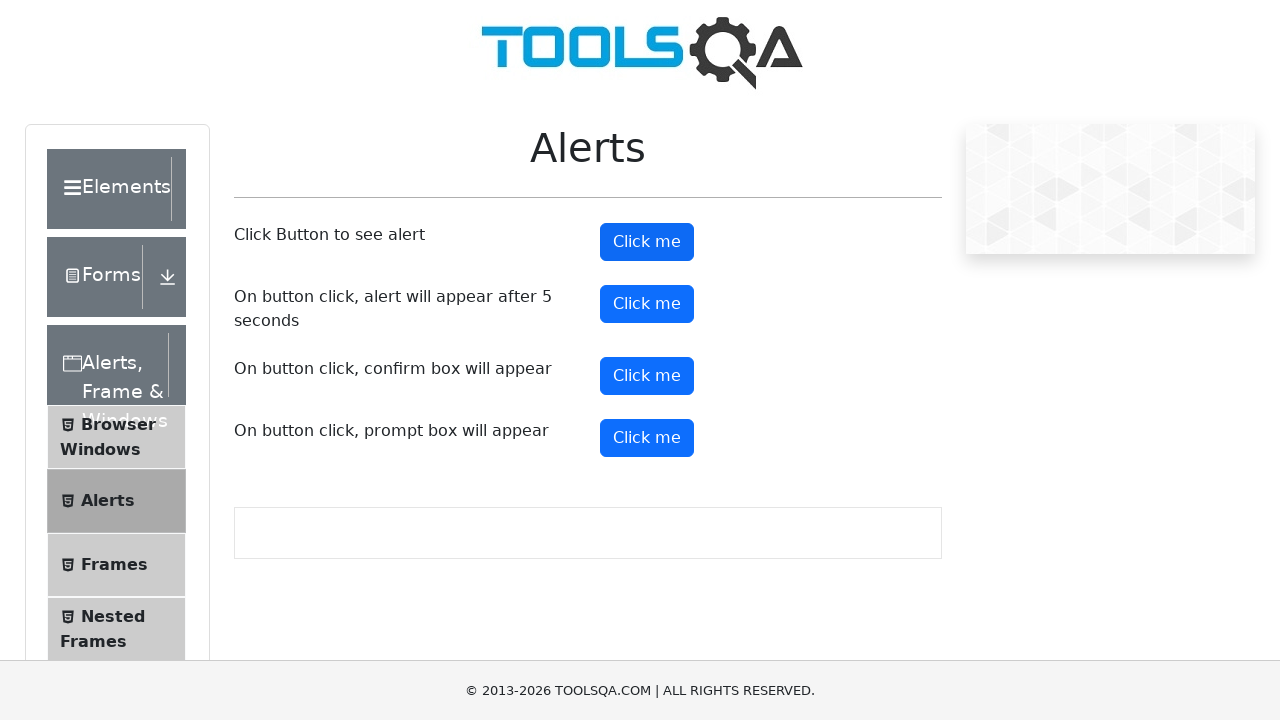

Set up dialog handler to accept alerts
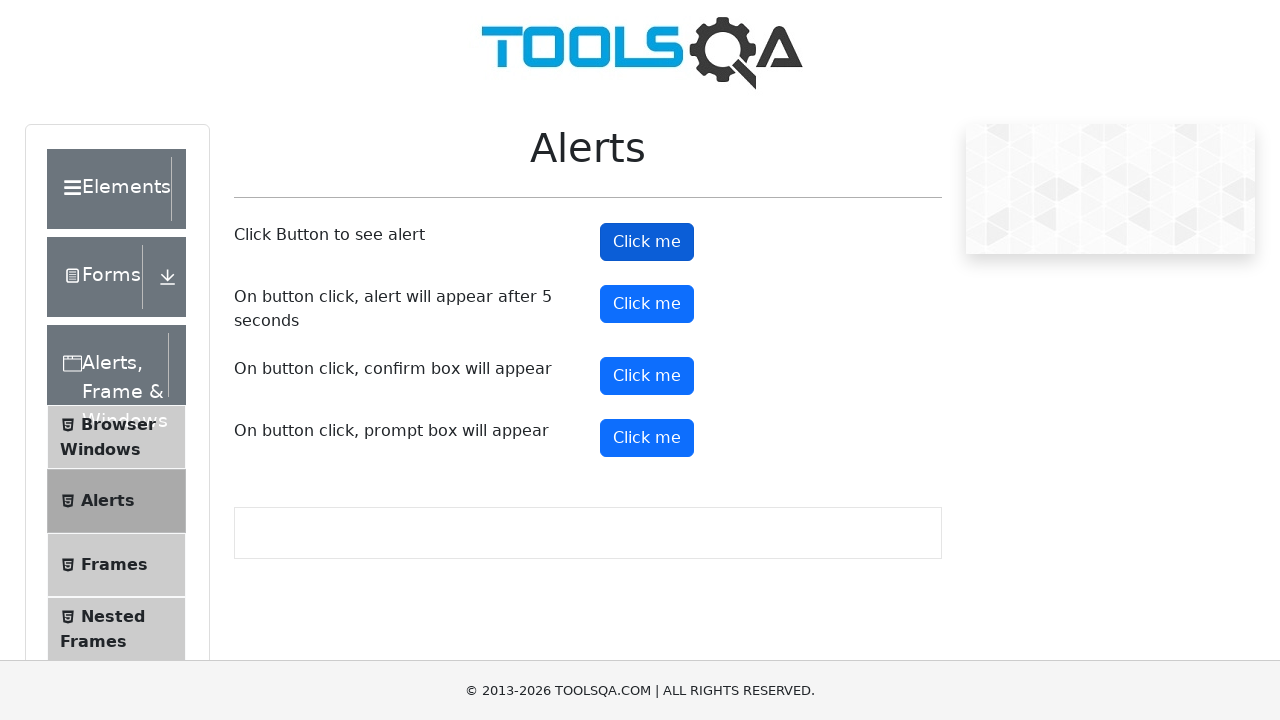

Set up one-time dialog handler to accept the next alert
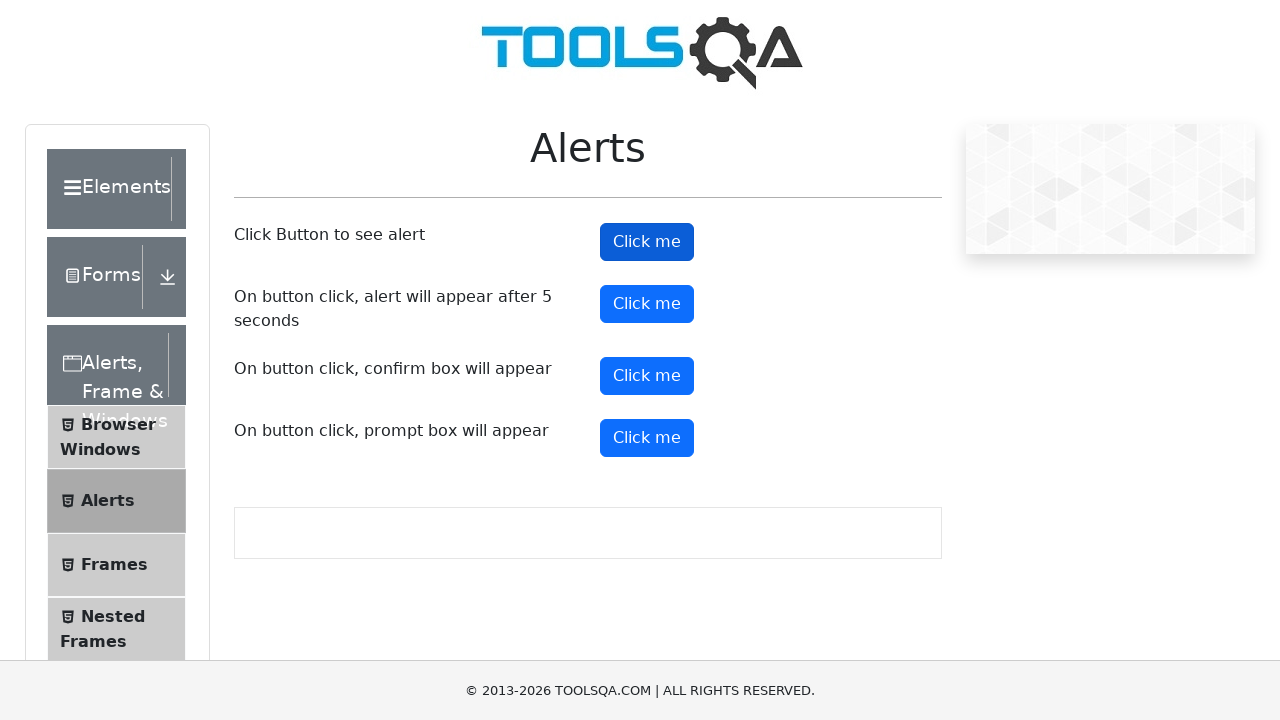

Clicked alert button and alert was accepted at (647, 242) on #alertButton
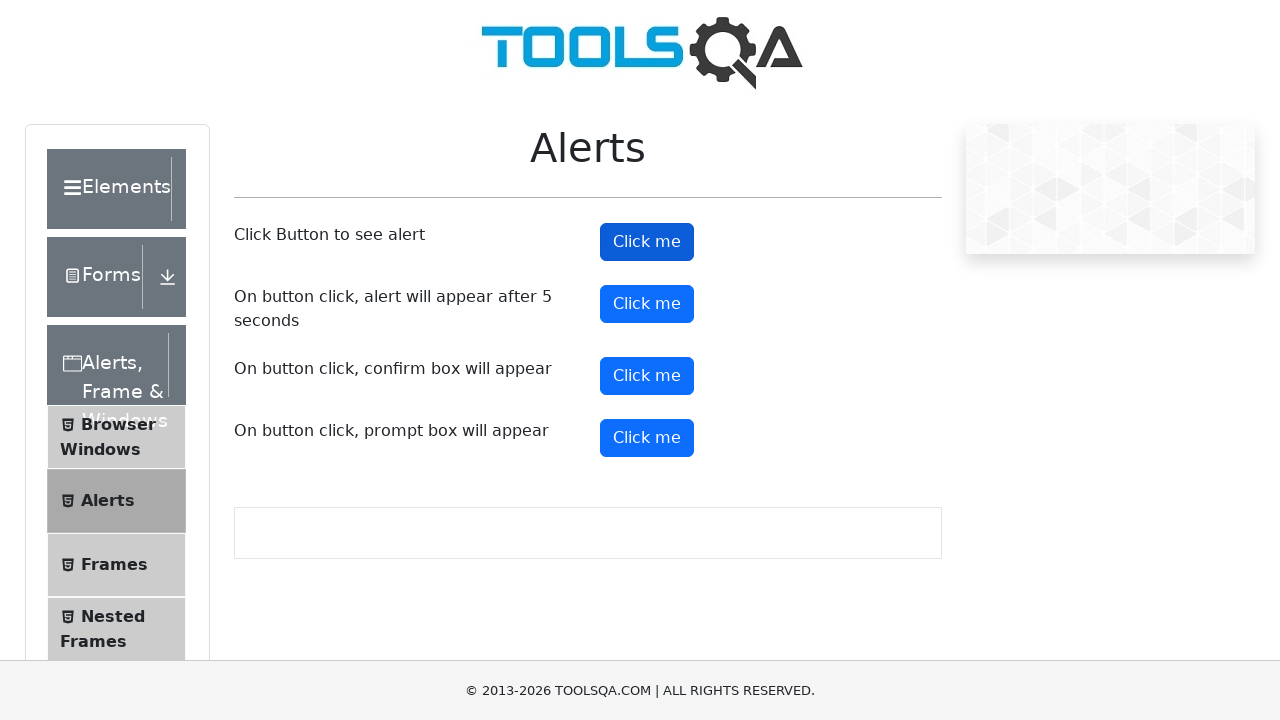

Retrieved page title: 'demosite'
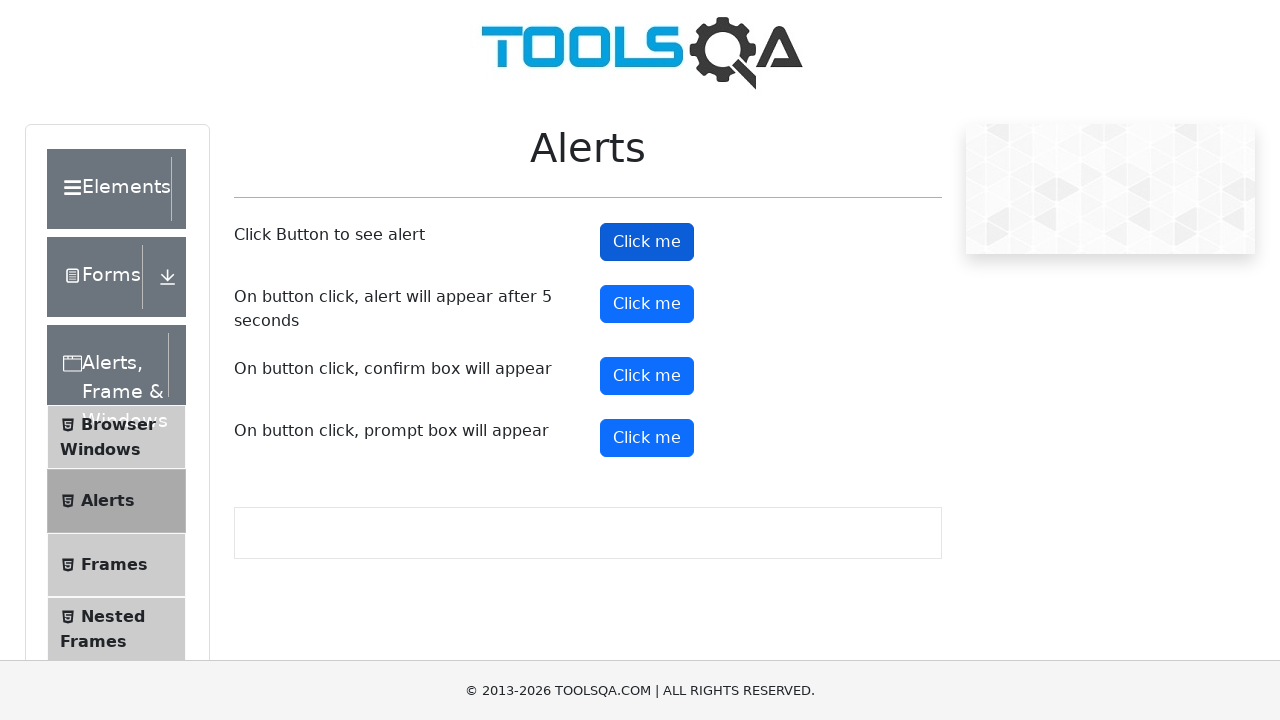

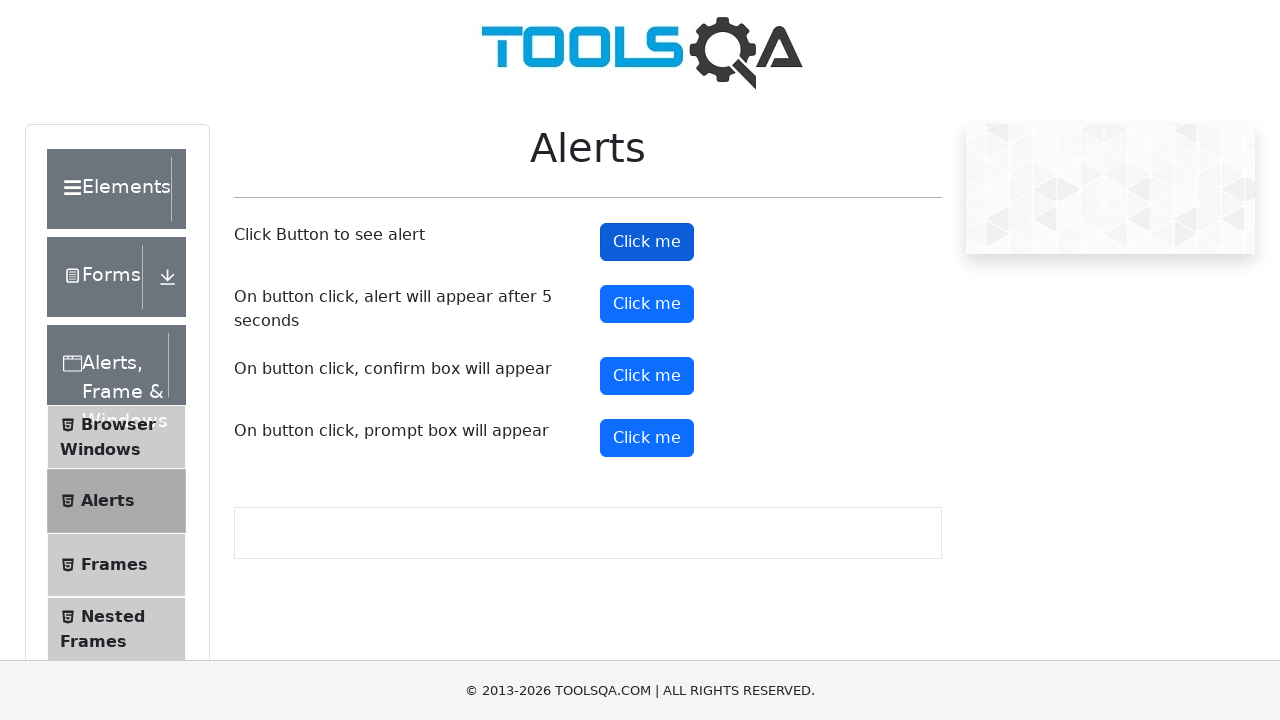